Tests a text input task by filling a textarea with "get()" and submitting the answer via a submit button on an educational coding exercise page.

Starting URL: https://suninjuly.github.io/text_input_task.html

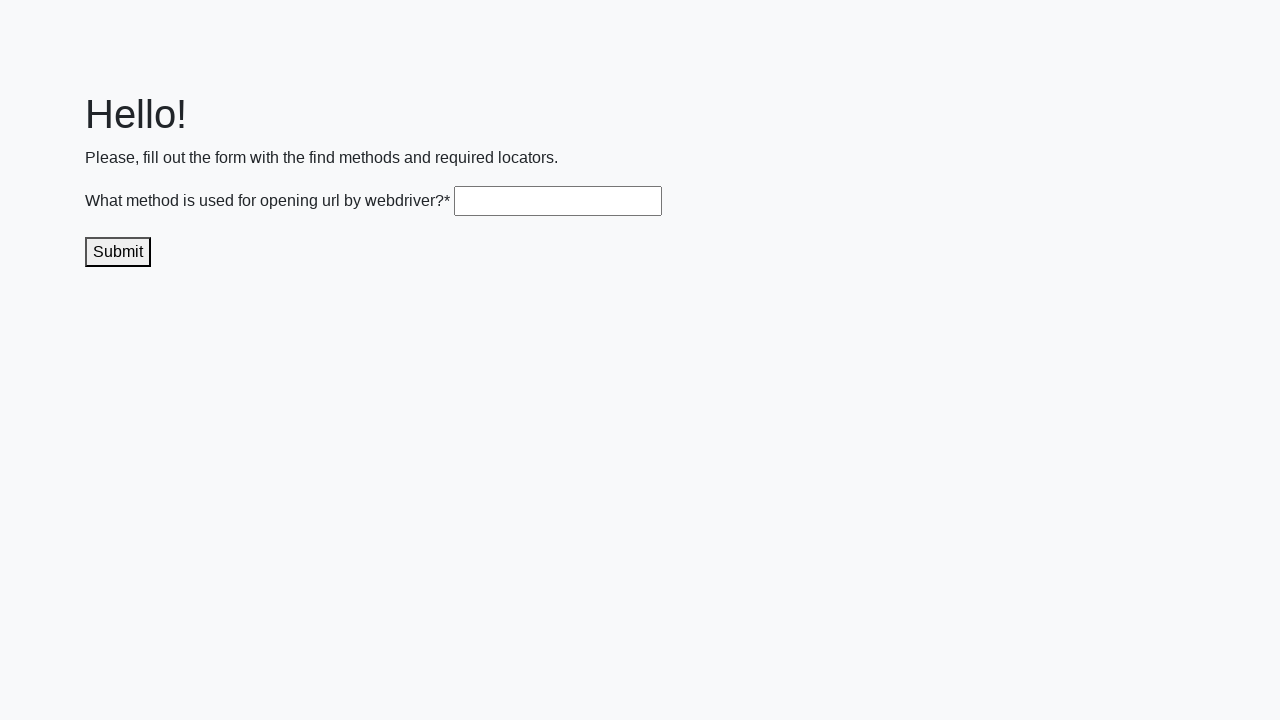

Filled textarea with 'get()' on .textarea
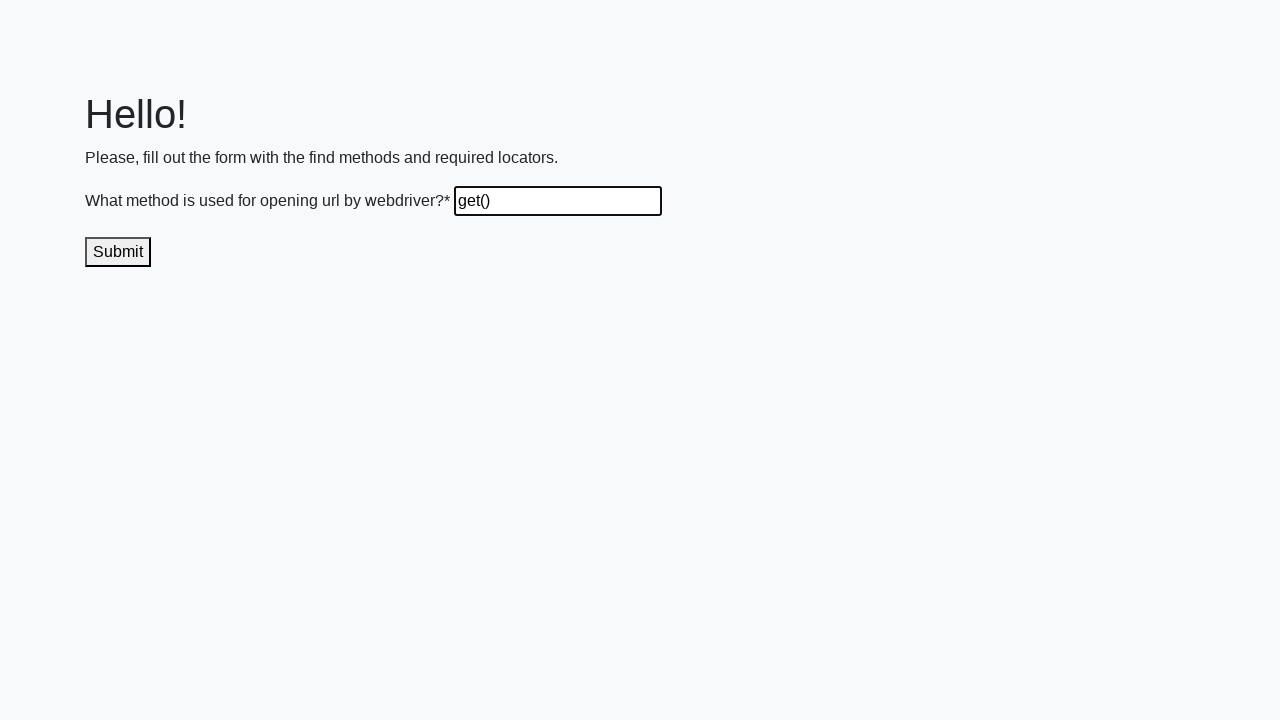

Clicked submit button to submit the answer at (118, 252) on .submit-submission
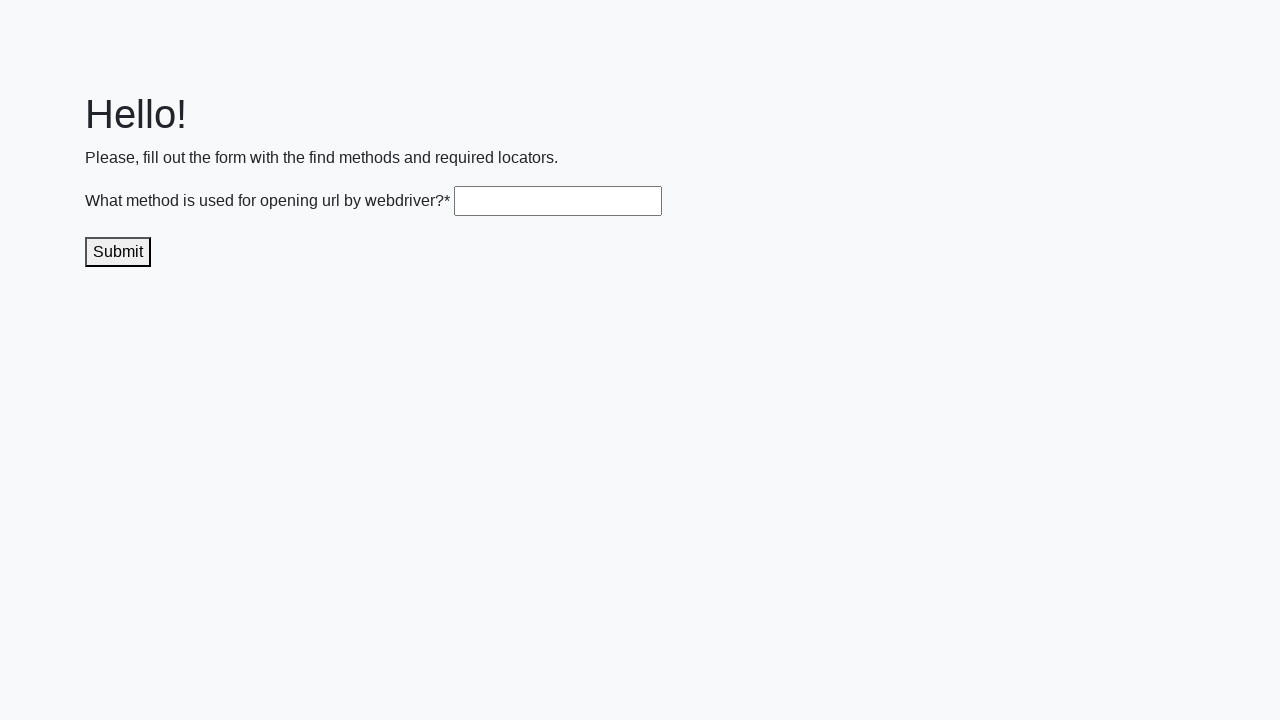

Waited 1 second to see the result
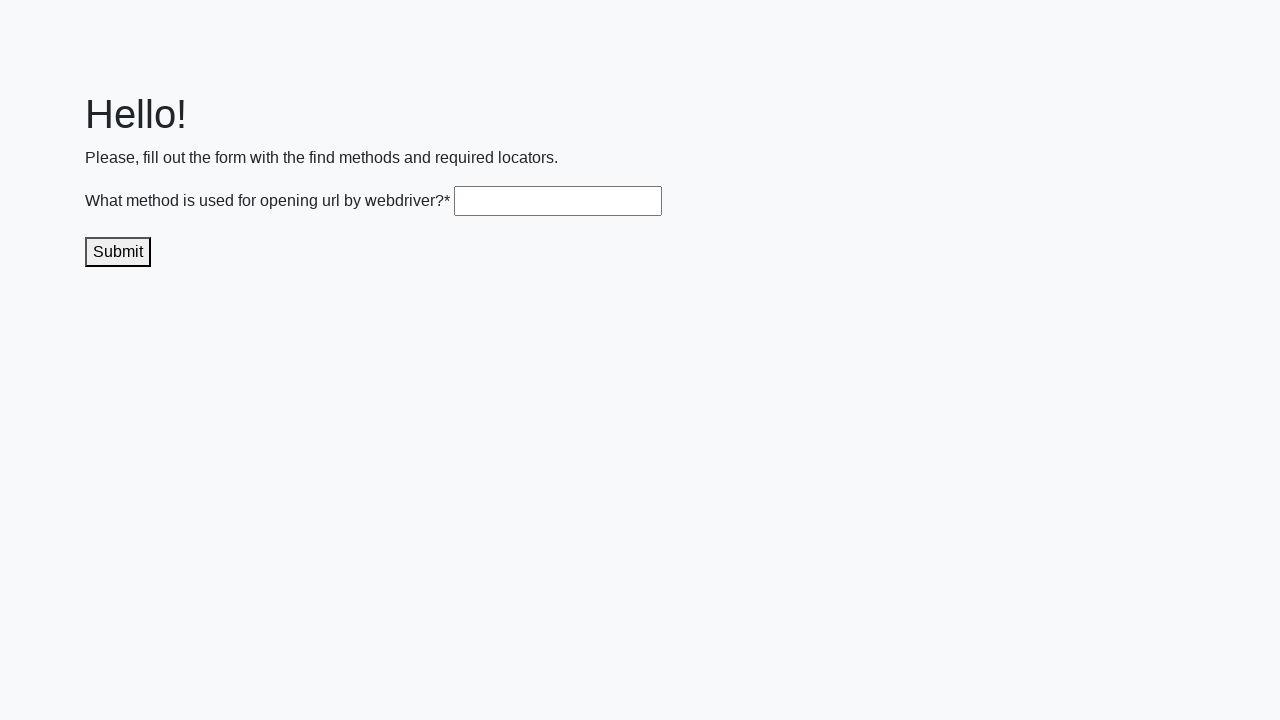

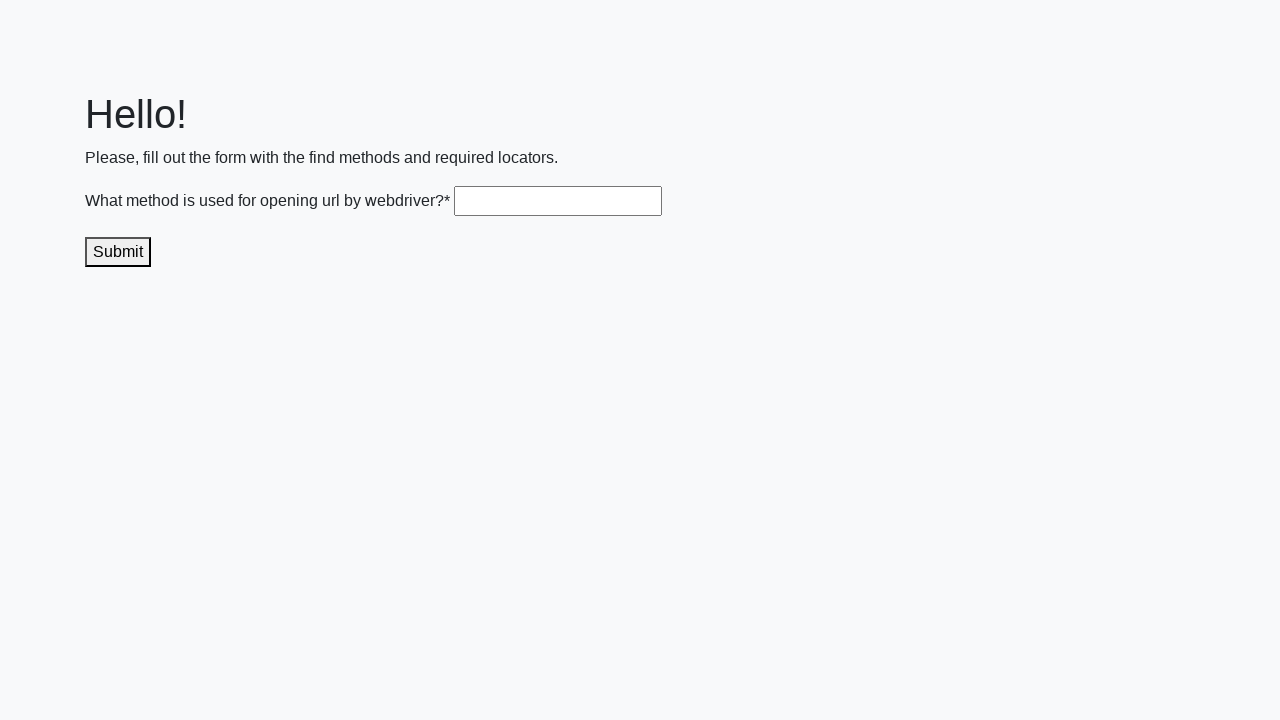